Verifies that the second button's value matches "this is Also a Button" when ignoring case sensitivity

Starting URL: https://kristinek.github.io/site/examples/locators

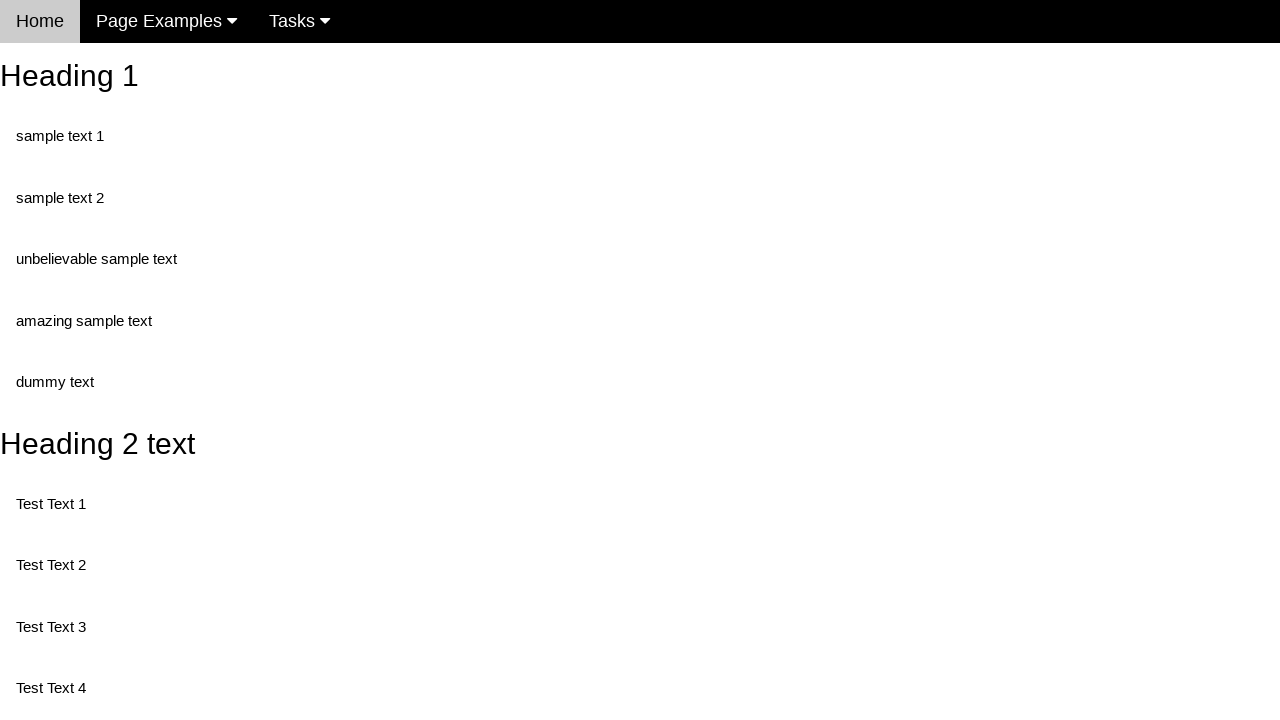

Navigated to locators example page
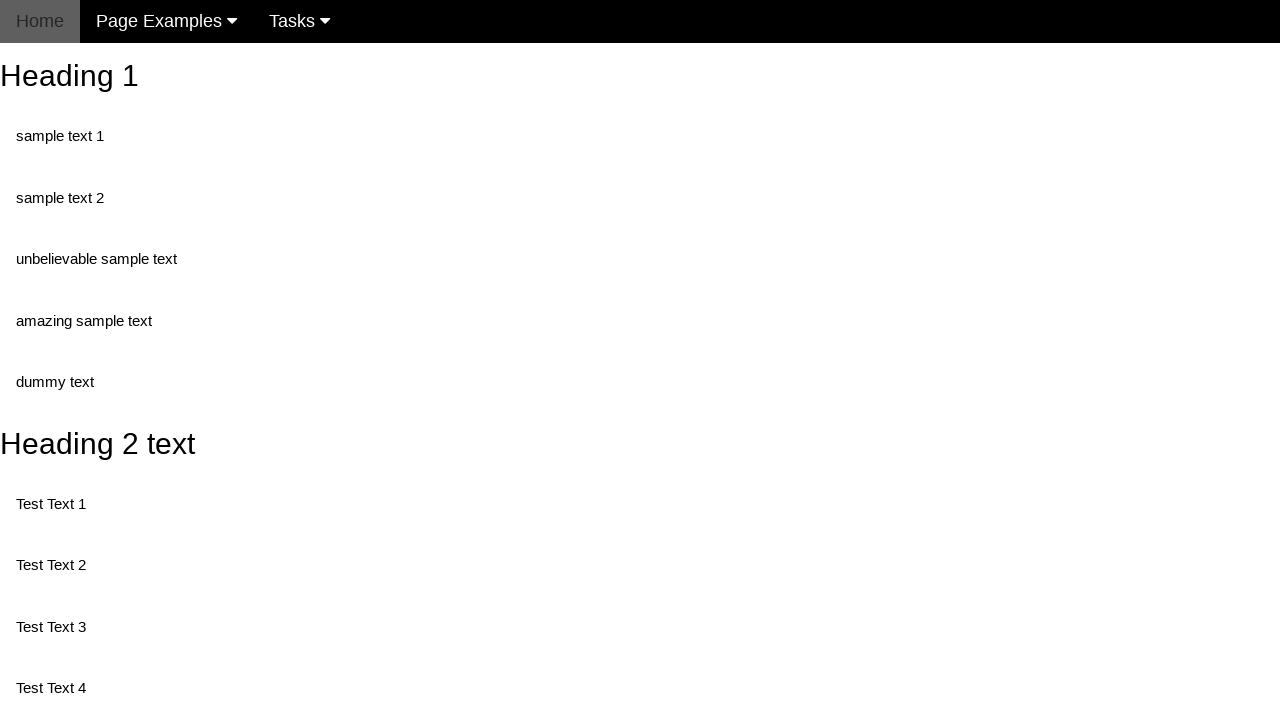

Located second button element by ID
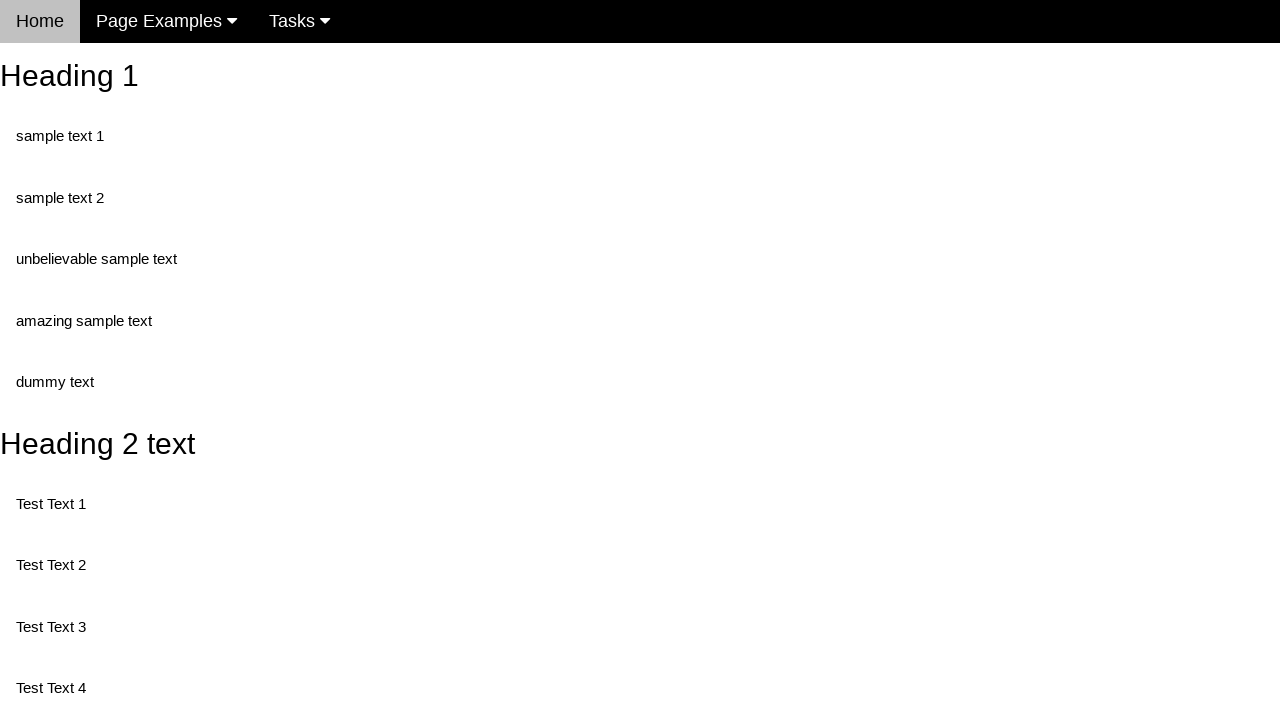

Retrieved button value attribute: 'This is also a button'
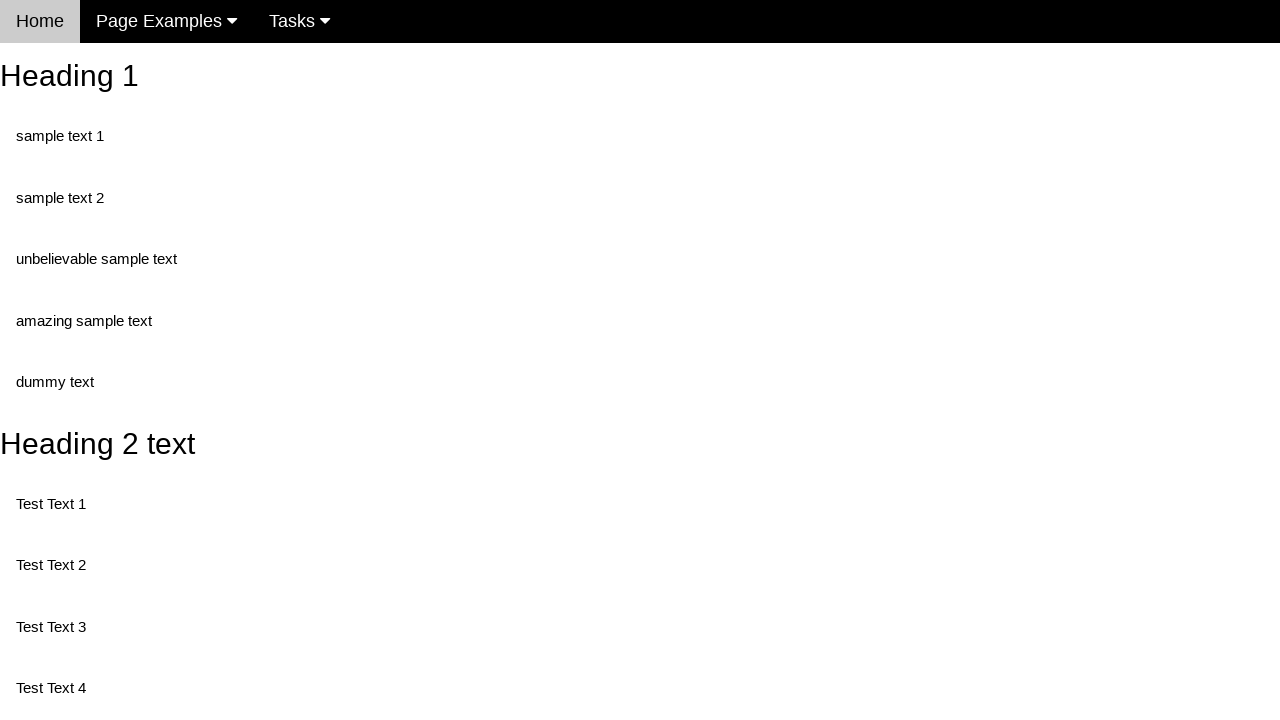

Verified button value matches 'this is Also a Button' (case-insensitive)
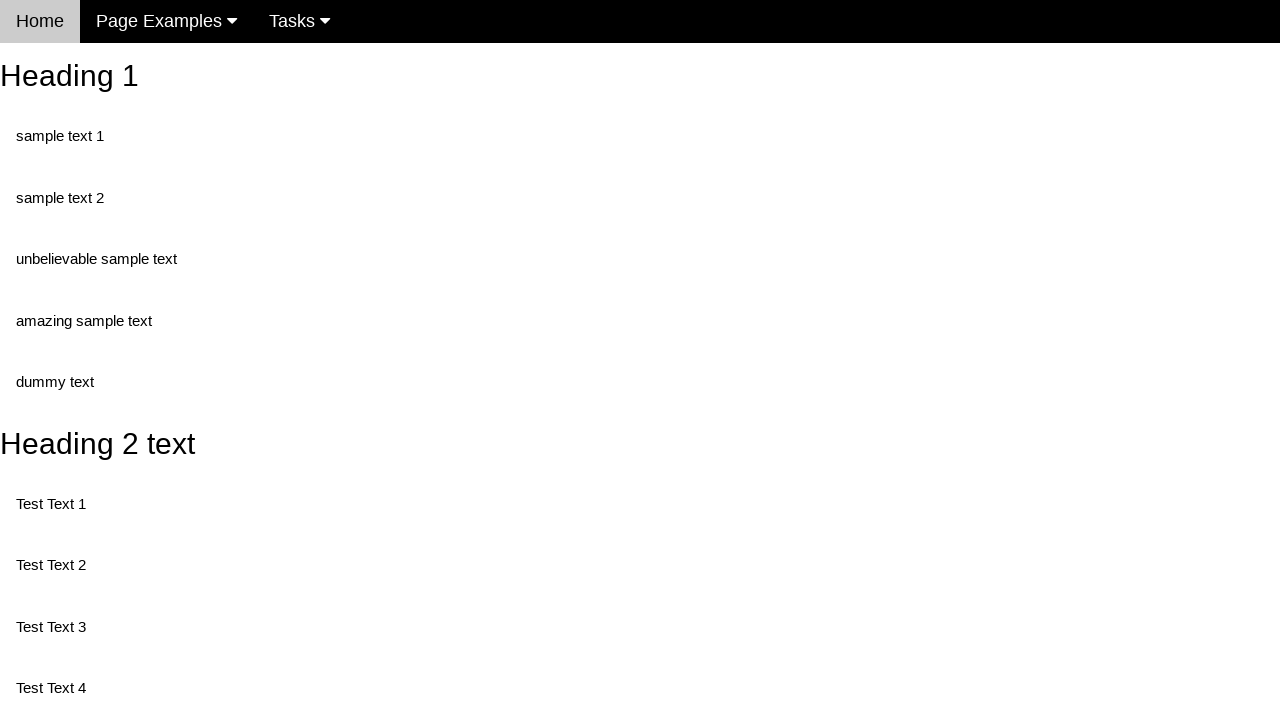

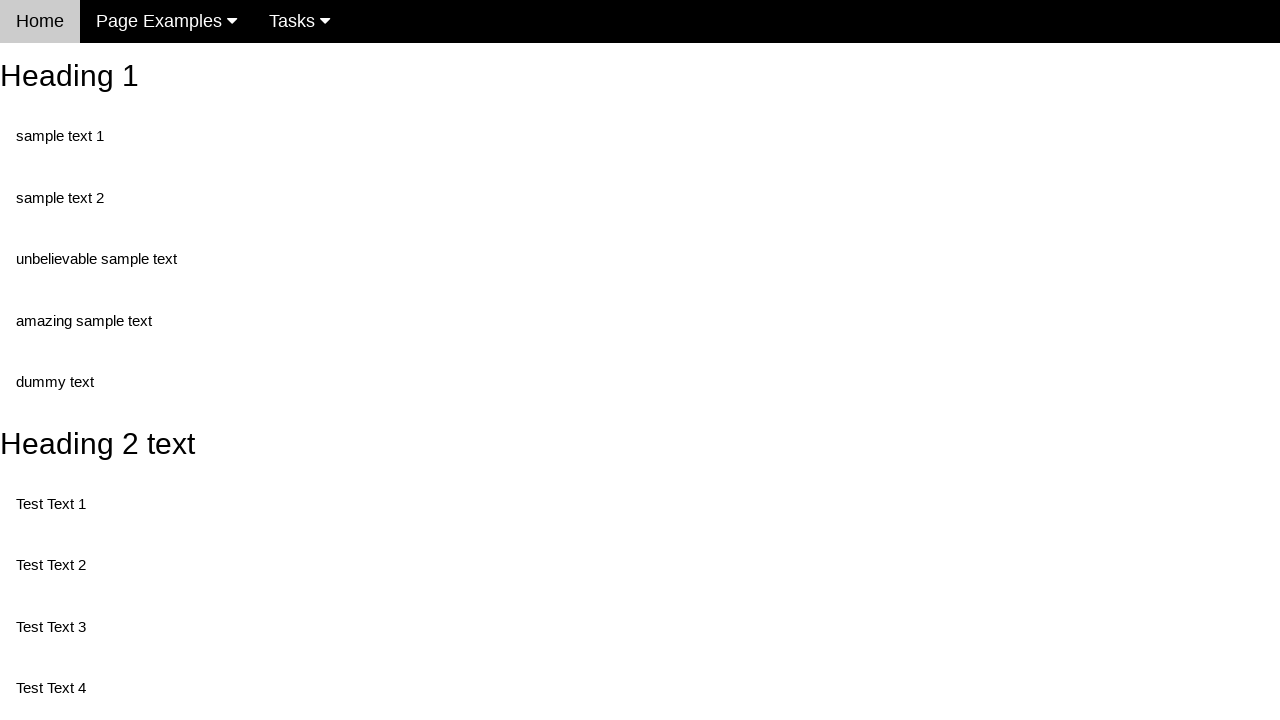